Tests the Text Box form on DemoQA by clicking on Text Box menu item, filling in the form fields (full name, email, current address, permanent address), and submitting the form.

Starting URL: https://demoqa.com/elements

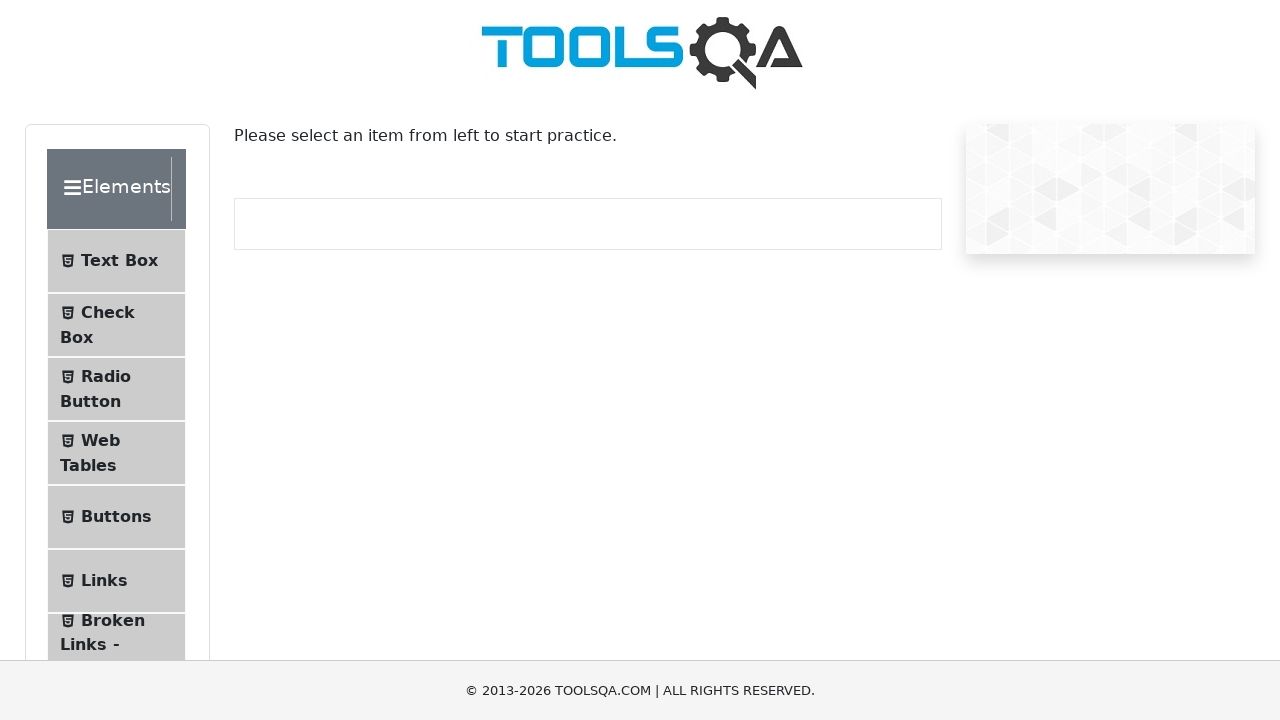

Clicked on Text Box menu item at (119, 261) on xpath=//span[text()='Text Box']
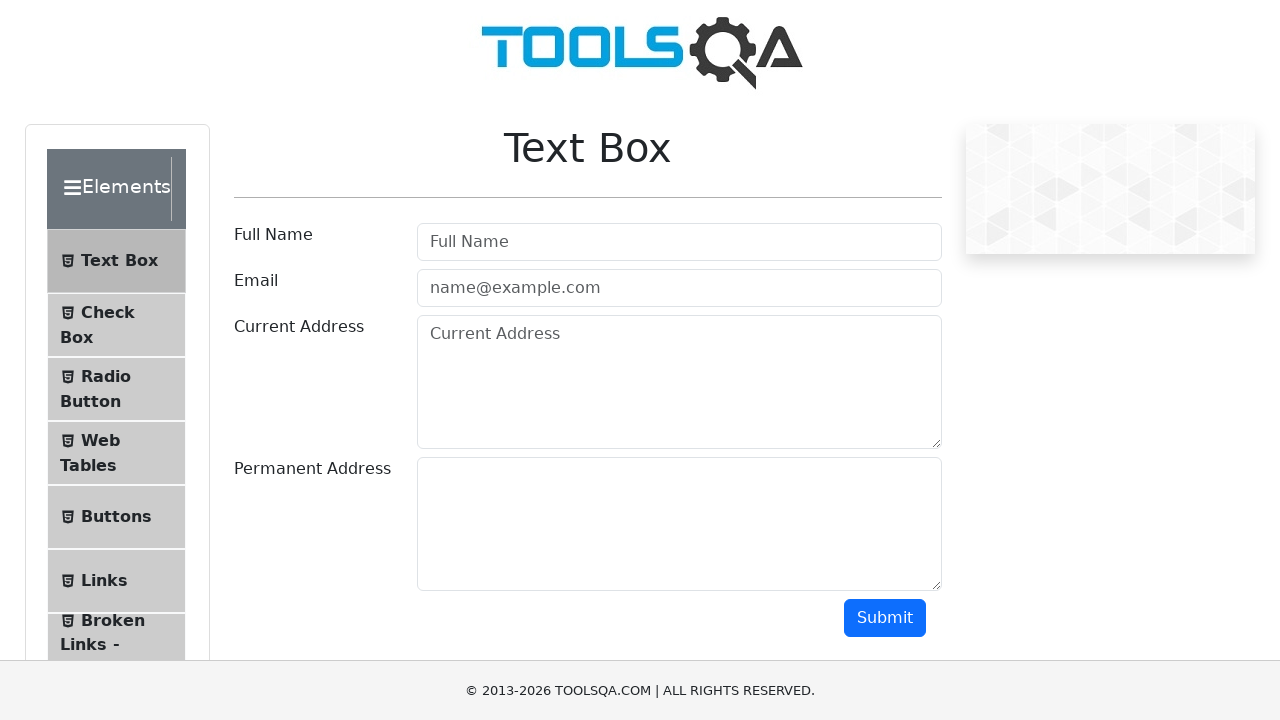

Filled in full name field with 'John Anderson' on #userName
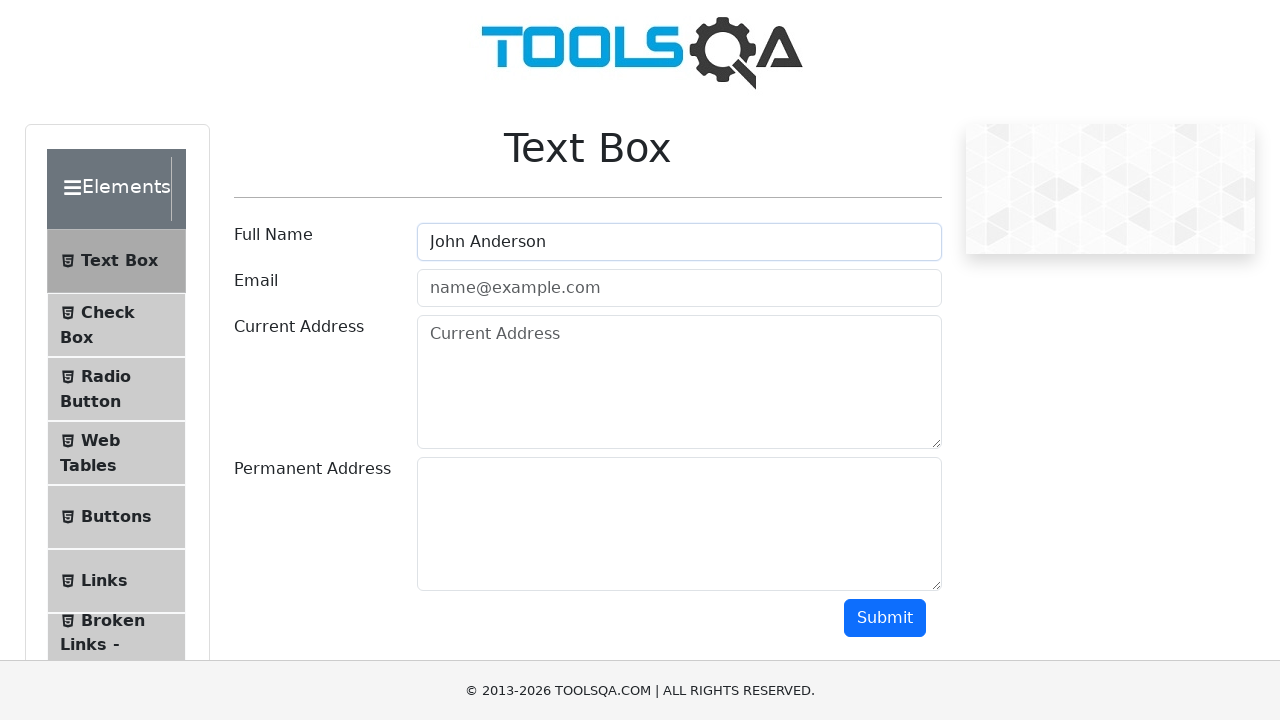

Filled in email field with 'john.anderson@example.com' on #userEmail
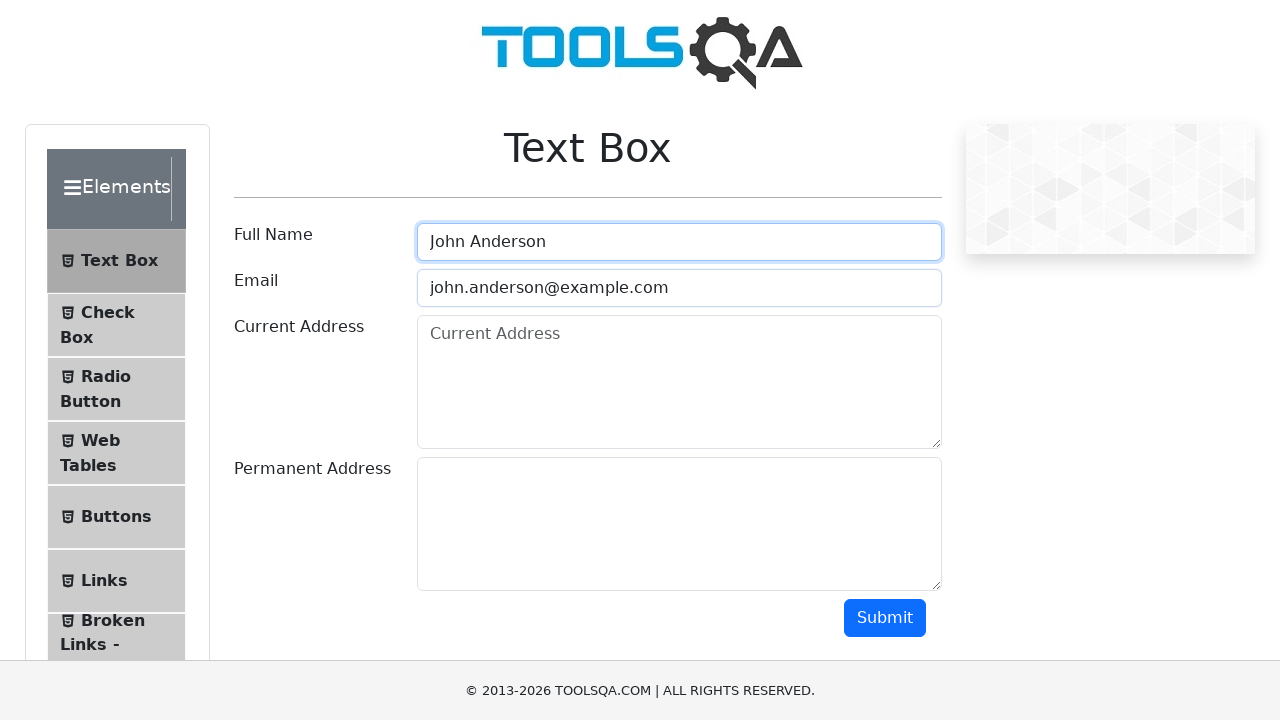

Filled in current address field with '123 Main Street, New York, NY 10001' on #currentAddress
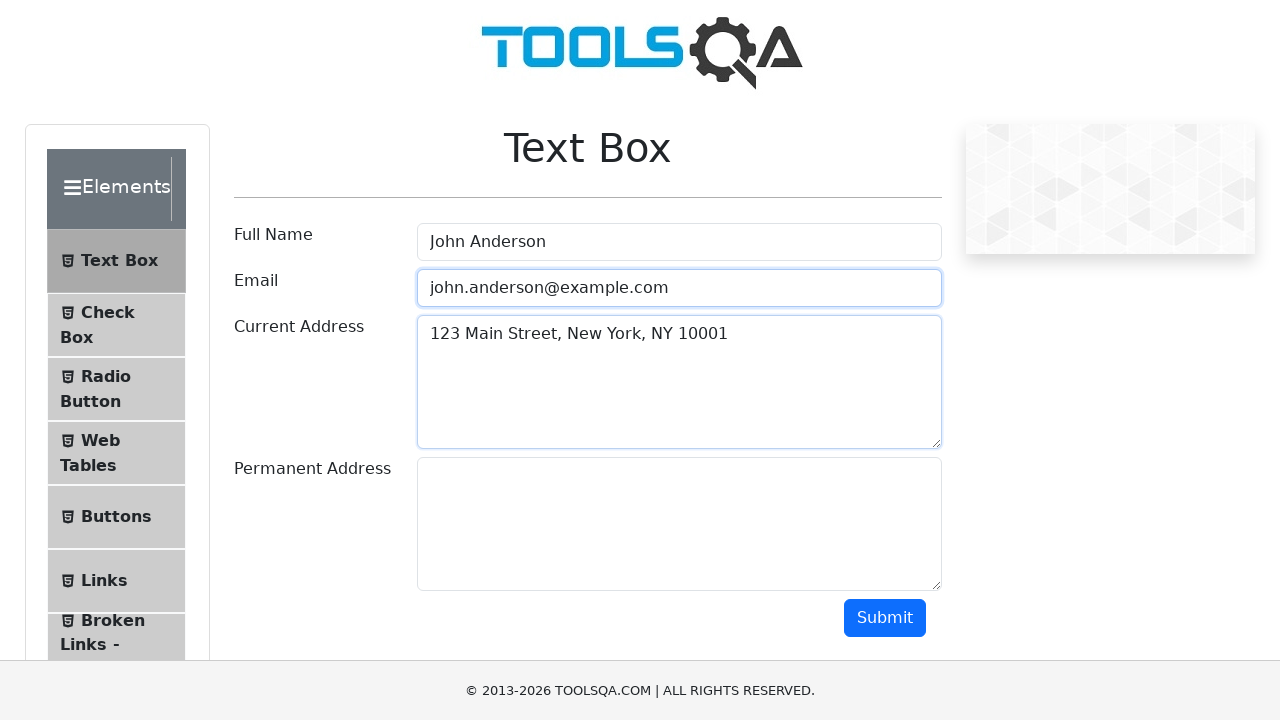

Filled in permanent address field with '456 Oak Avenue, Los Angeles, CA 90001' on #permanentAddress
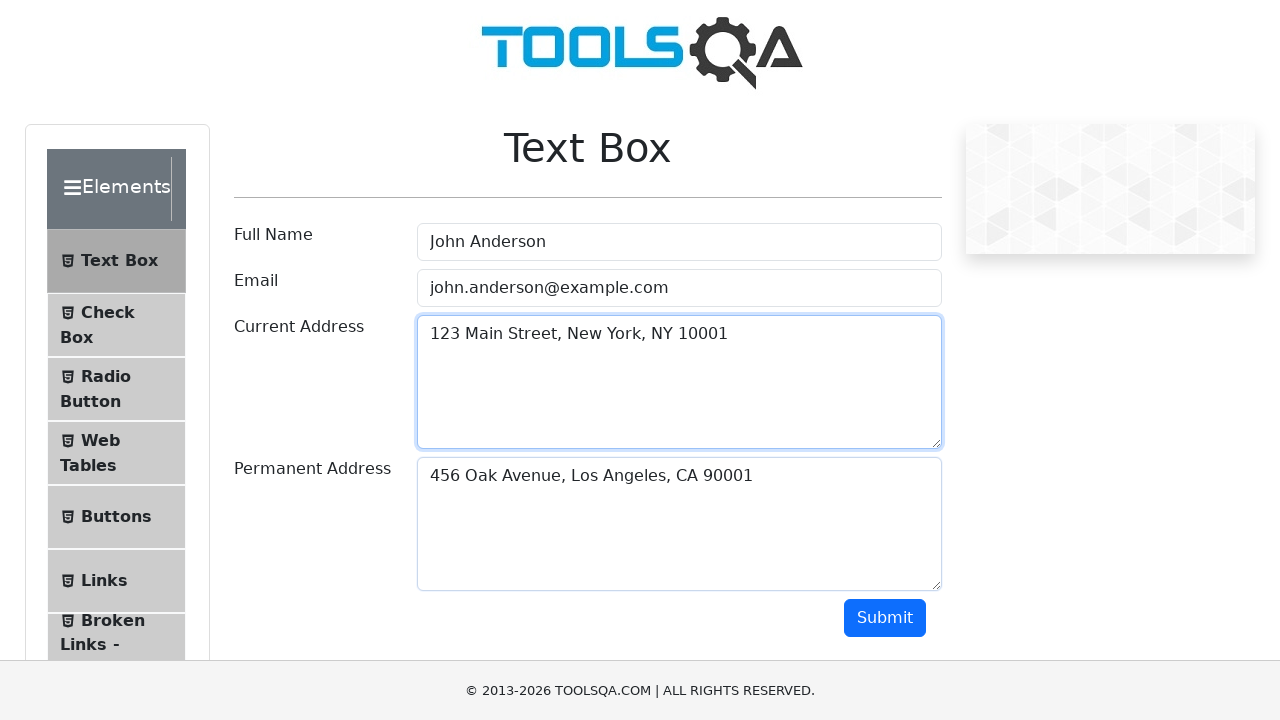

Clicked submit button to submit the form at (885, 618) on #submit
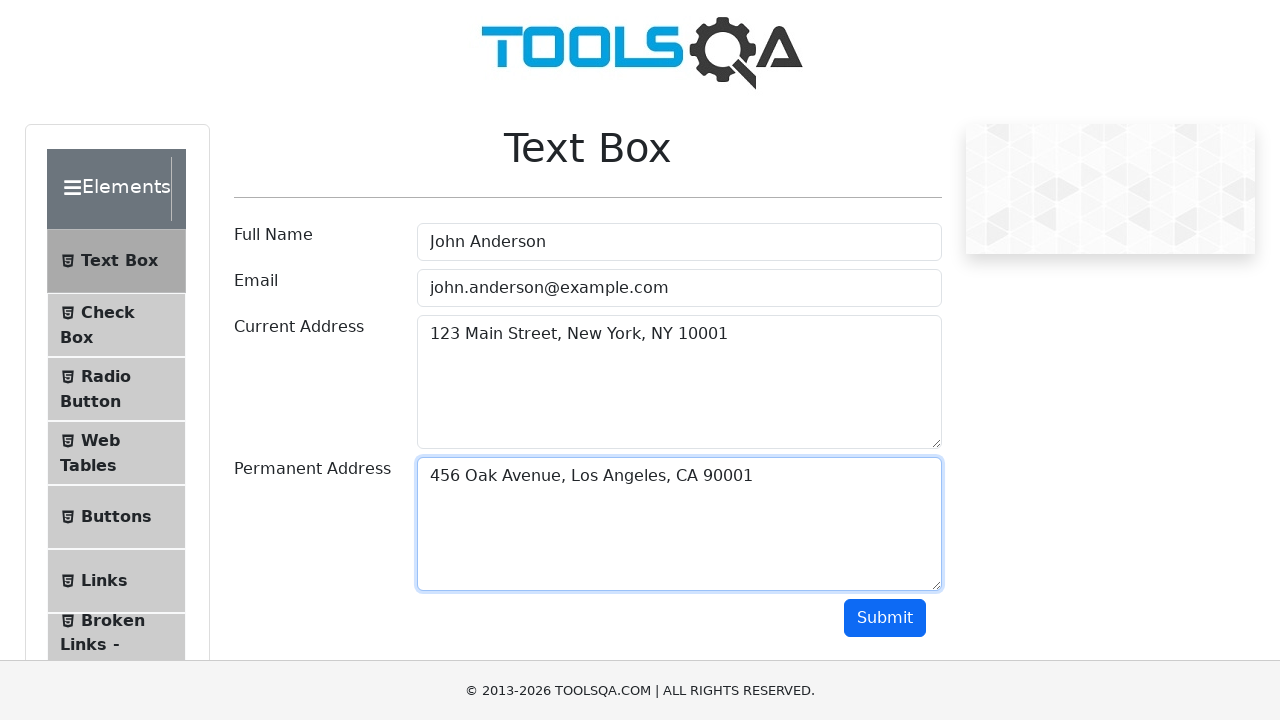

Form output appeared on the page
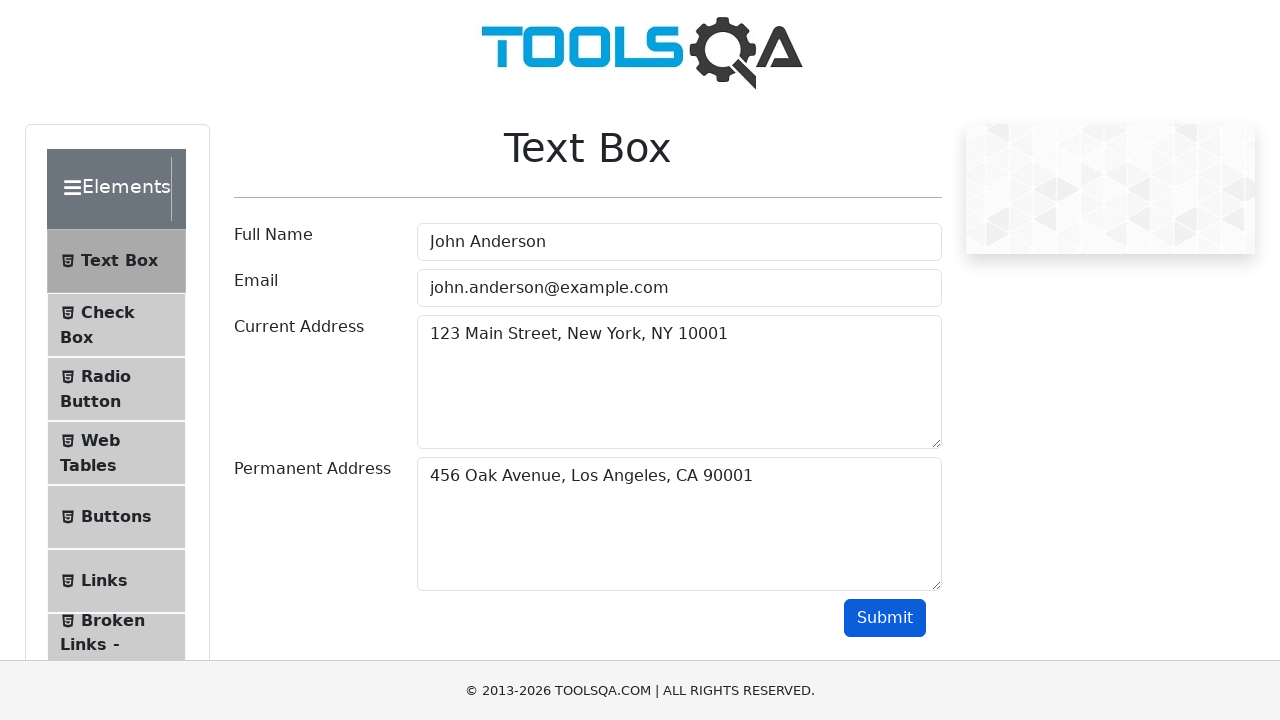

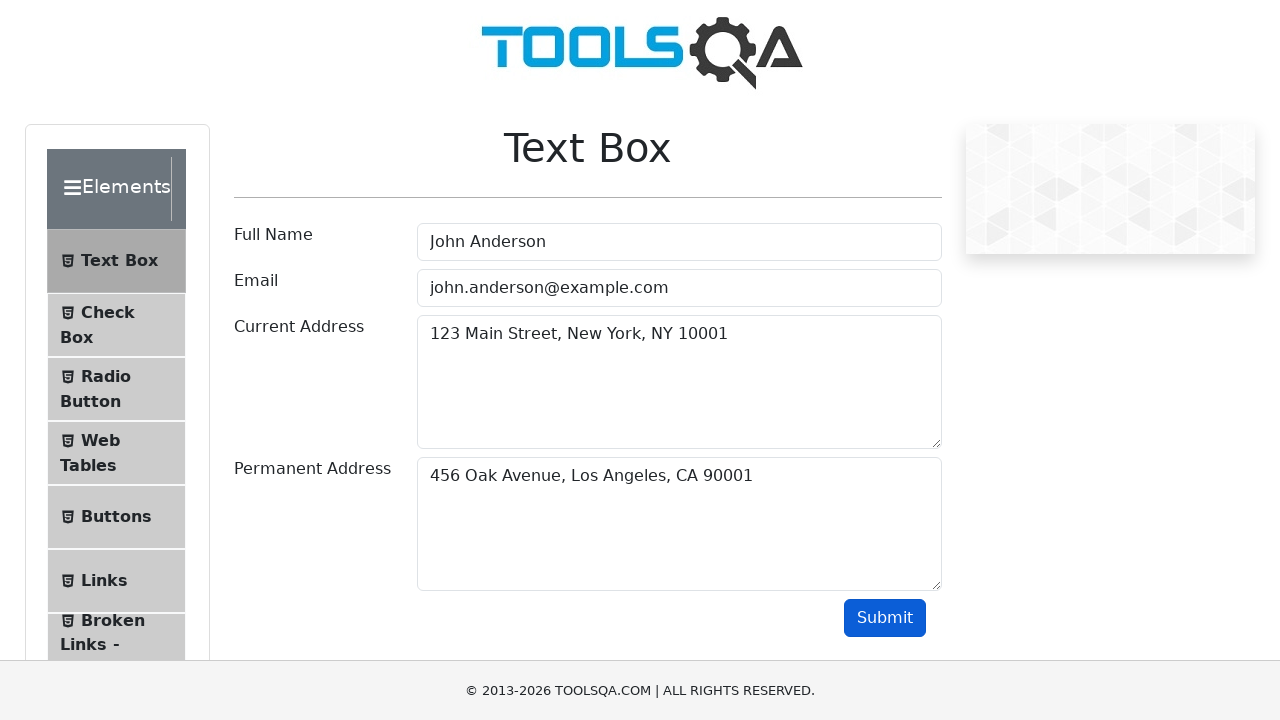